Navigates to a YouTube channel's videos page, waits for video thumbnails to load, and clicks on the first video thumbnail to open it

Starting URL: https://www.youtube.com/@ecogj/videos

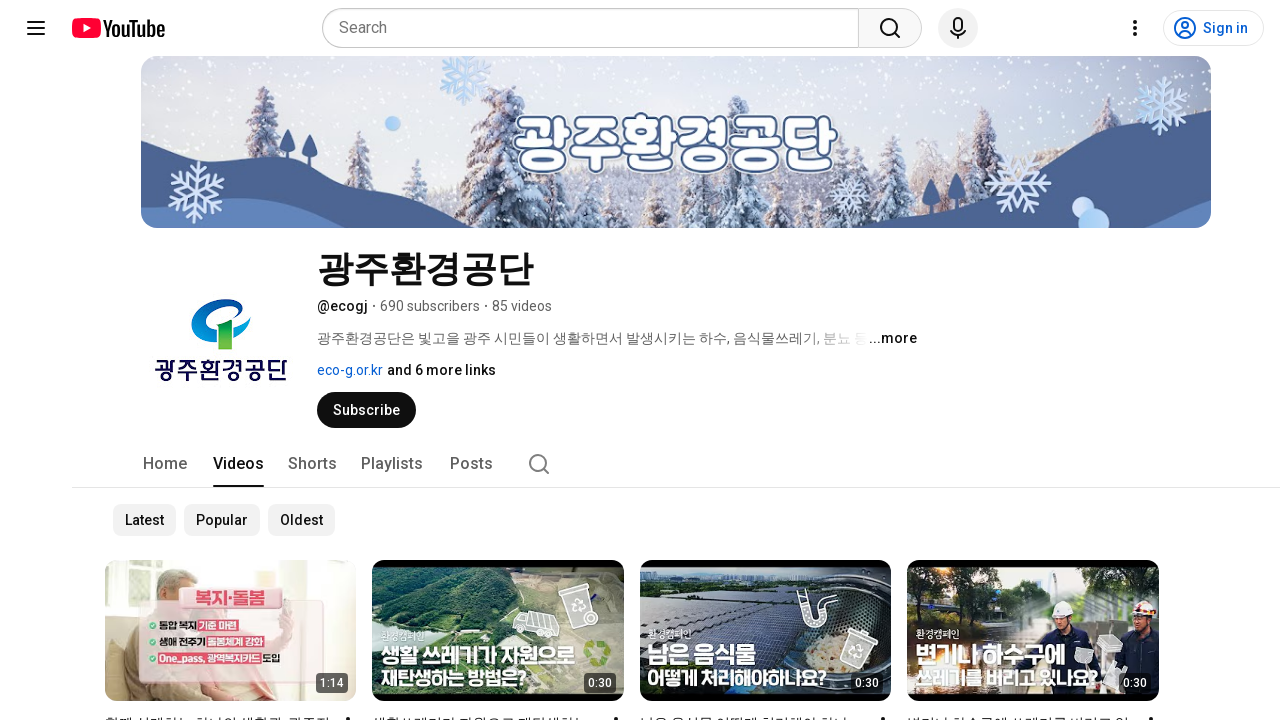

Navigated to YouTube channel videos page
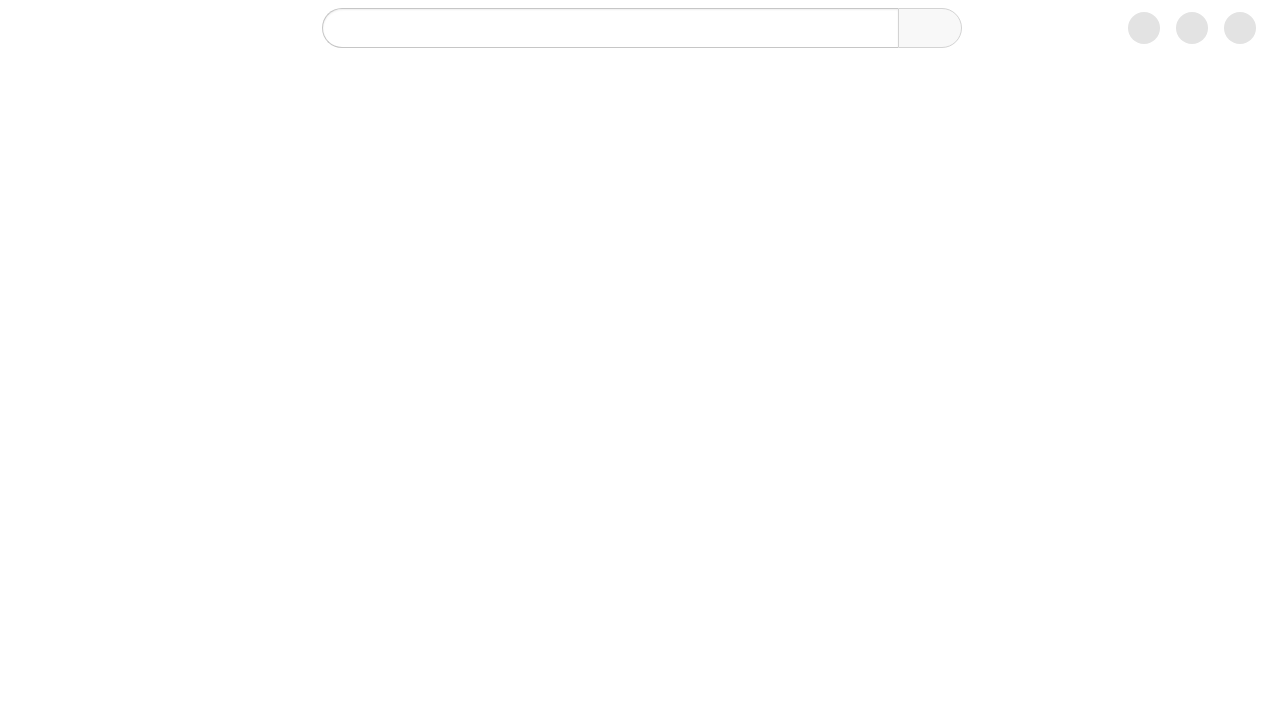

First video thumbnail loaded
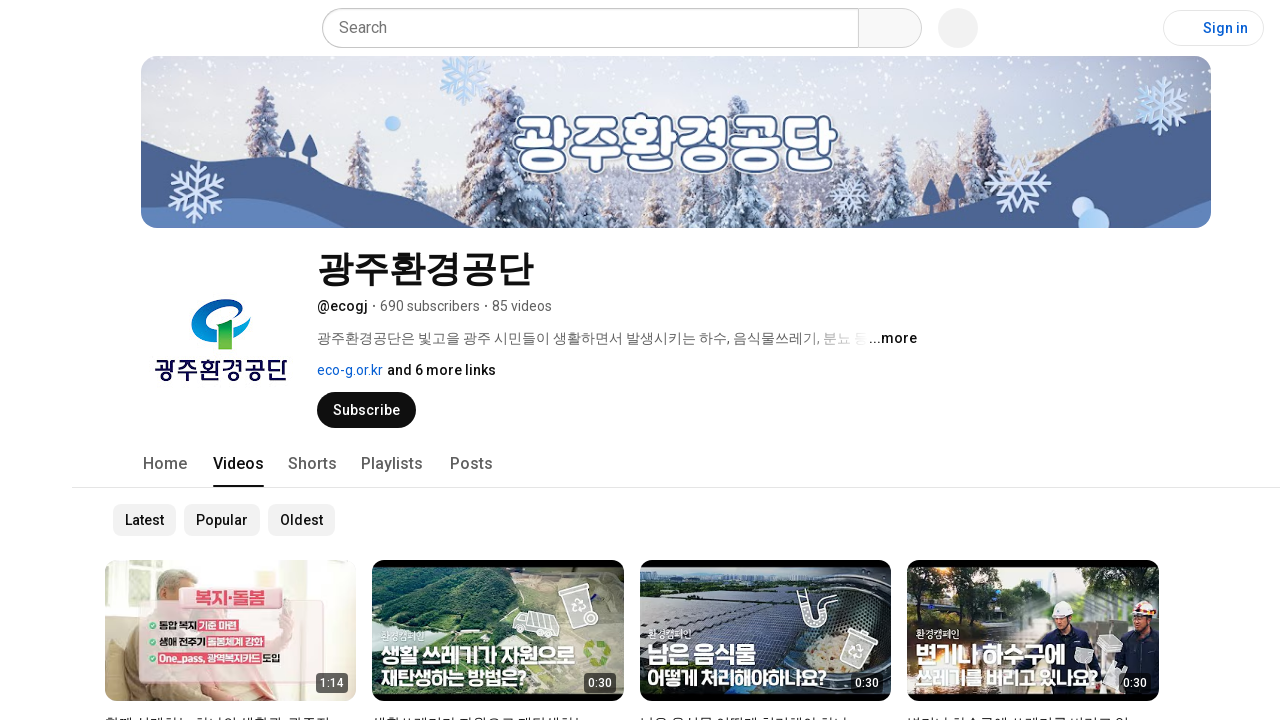

Clicked first video thumbnail to open it at (231, 631) on xpath=//div[@id='dismissible'][1]//a[@id='thumbnail']
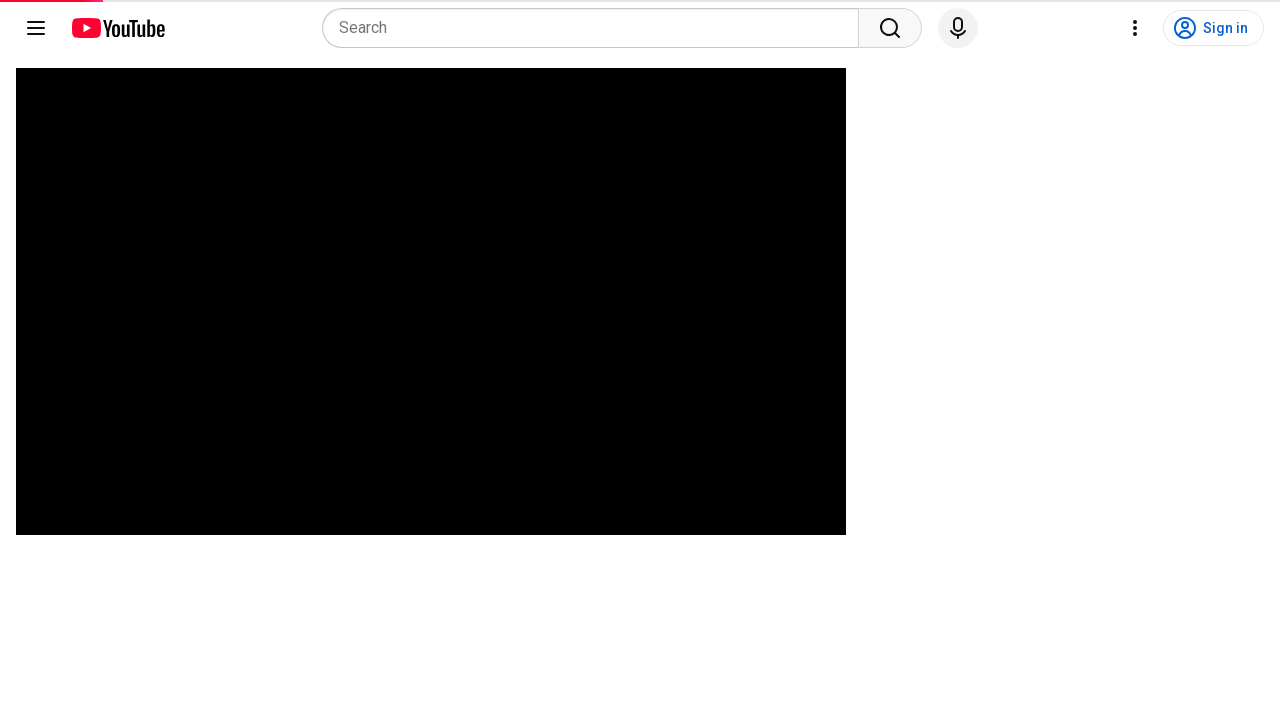

Waited for video page to fully load
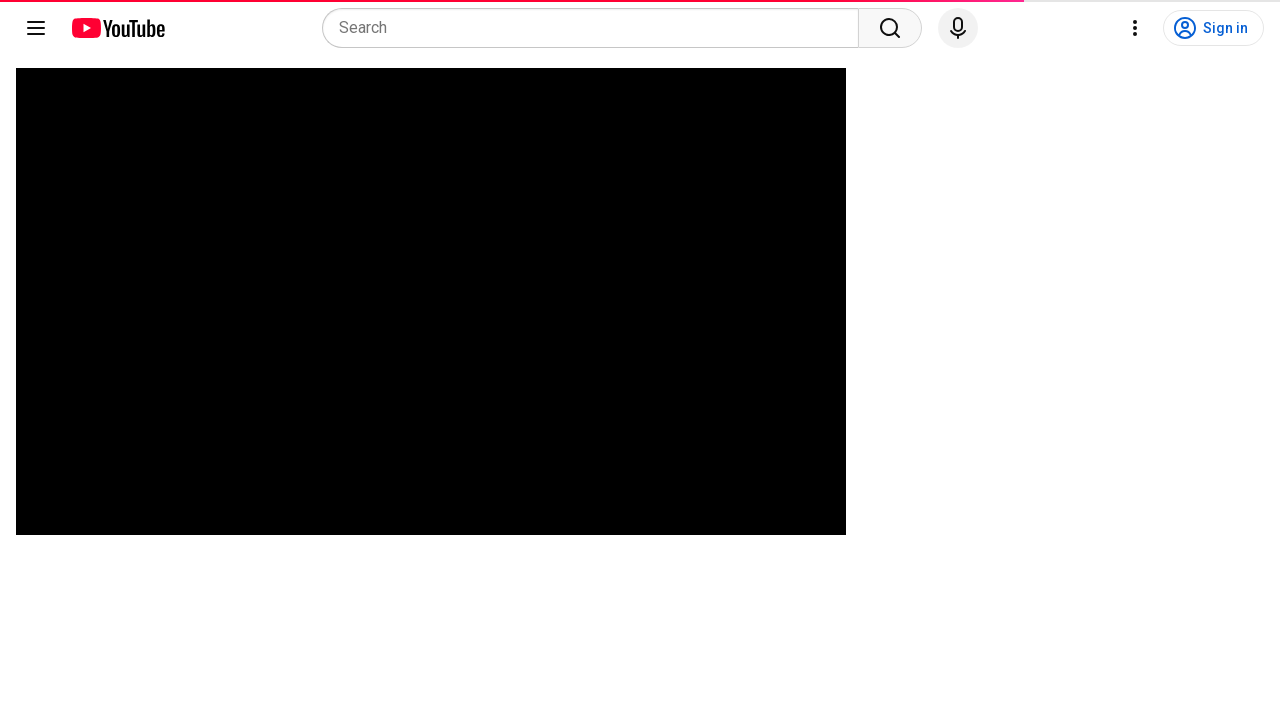

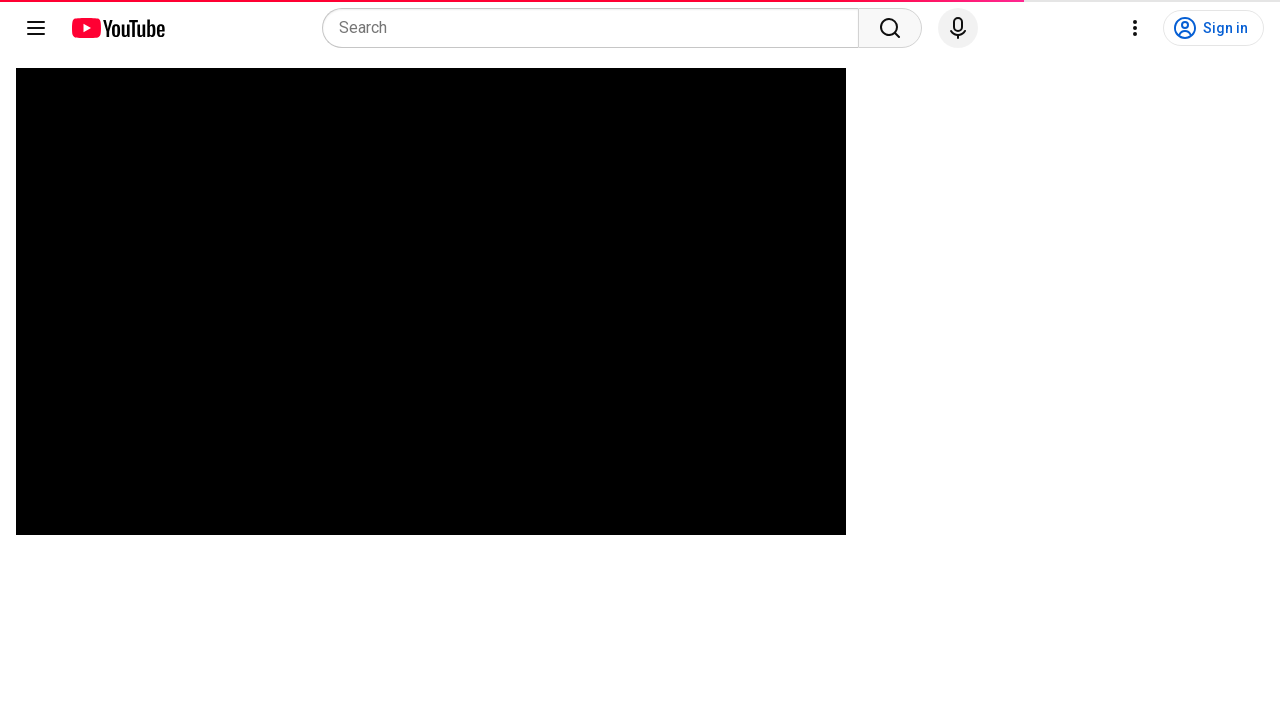